Tests JavaScript confirmation dialog by clicking a button to trigger it, verifying the text, and accepting the confirmation

Starting URL: https://v1.training-support.net/selenium/javascript-alerts

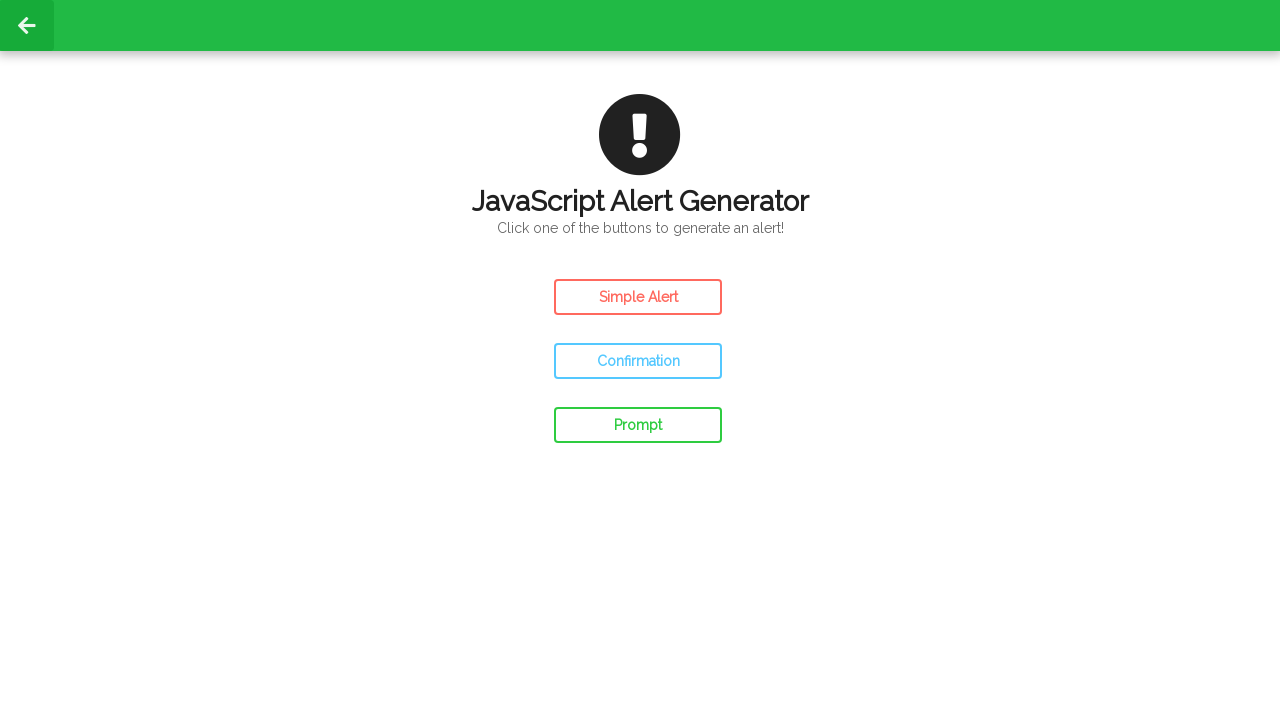

Set up dialog handler to accept confirmation dialogs
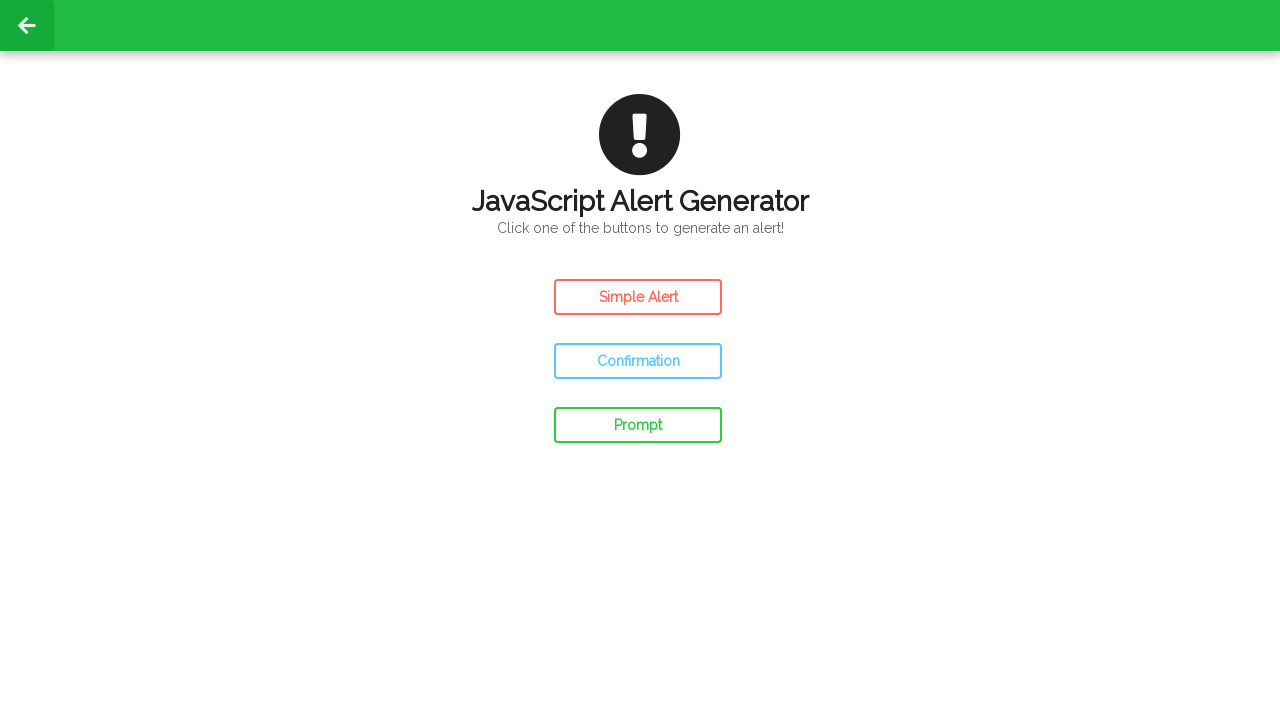

Clicked confirm button to trigger JavaScript confirmation dialog at (638, 361) on #confirm
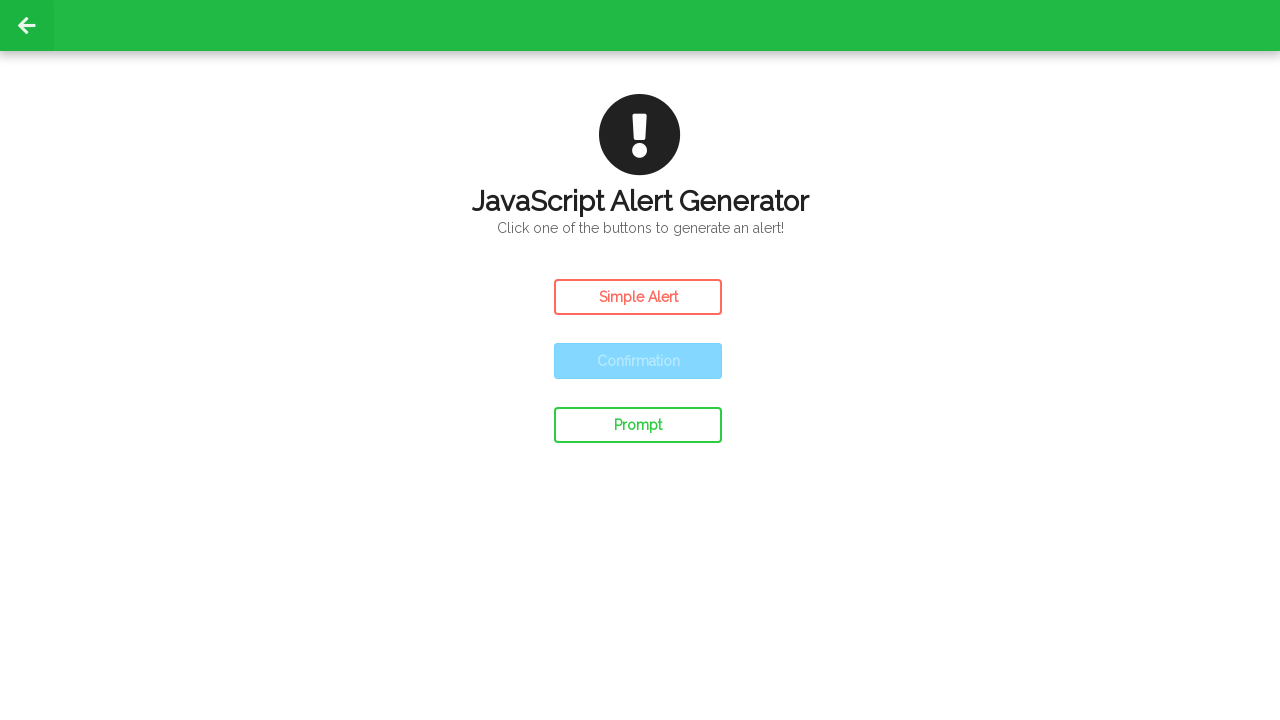

Waited for confirmation dialog to be processed
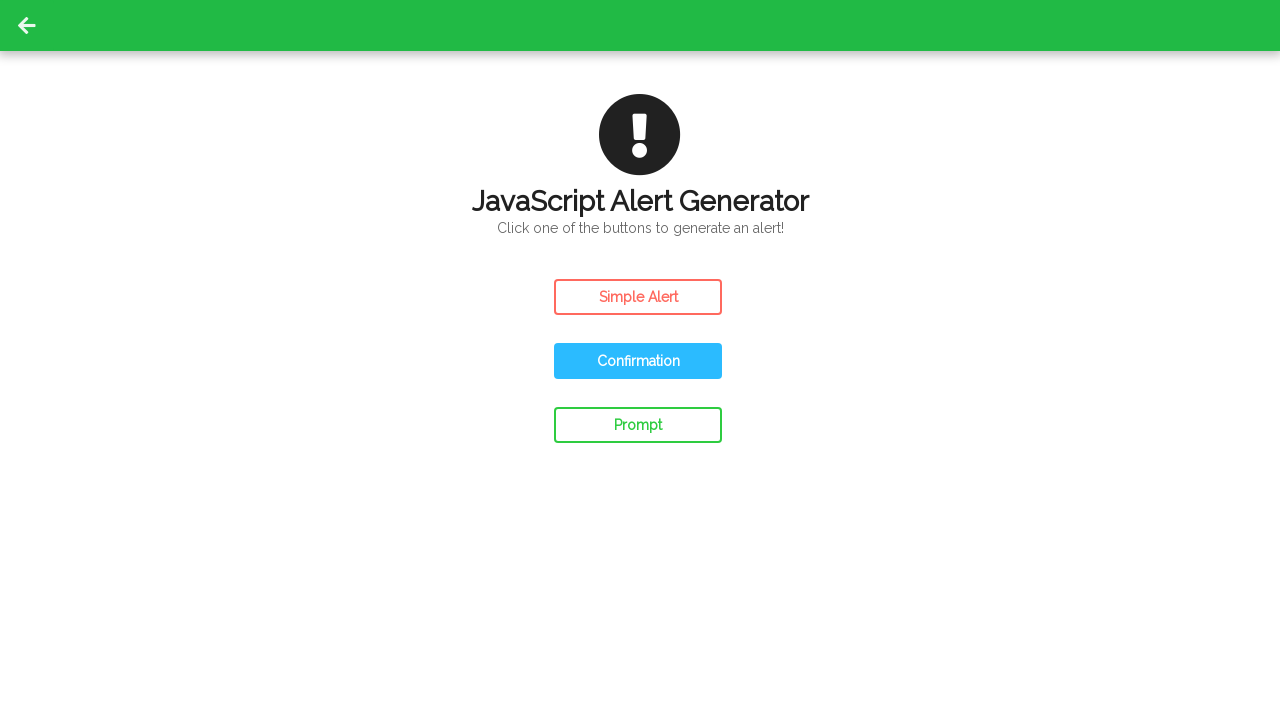

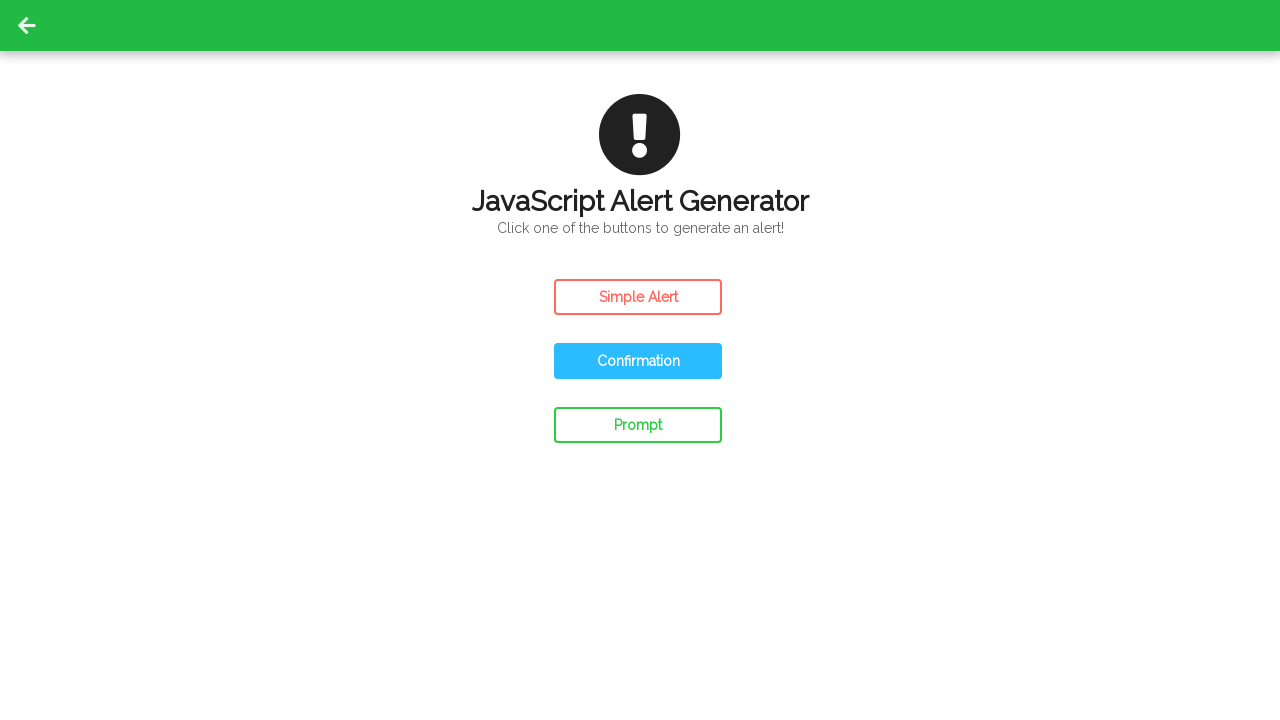